Tests network interception by modifying API response text and verifying the page displays modified content

Starting URL: https://kitchen.applitools.com/ingredients/api

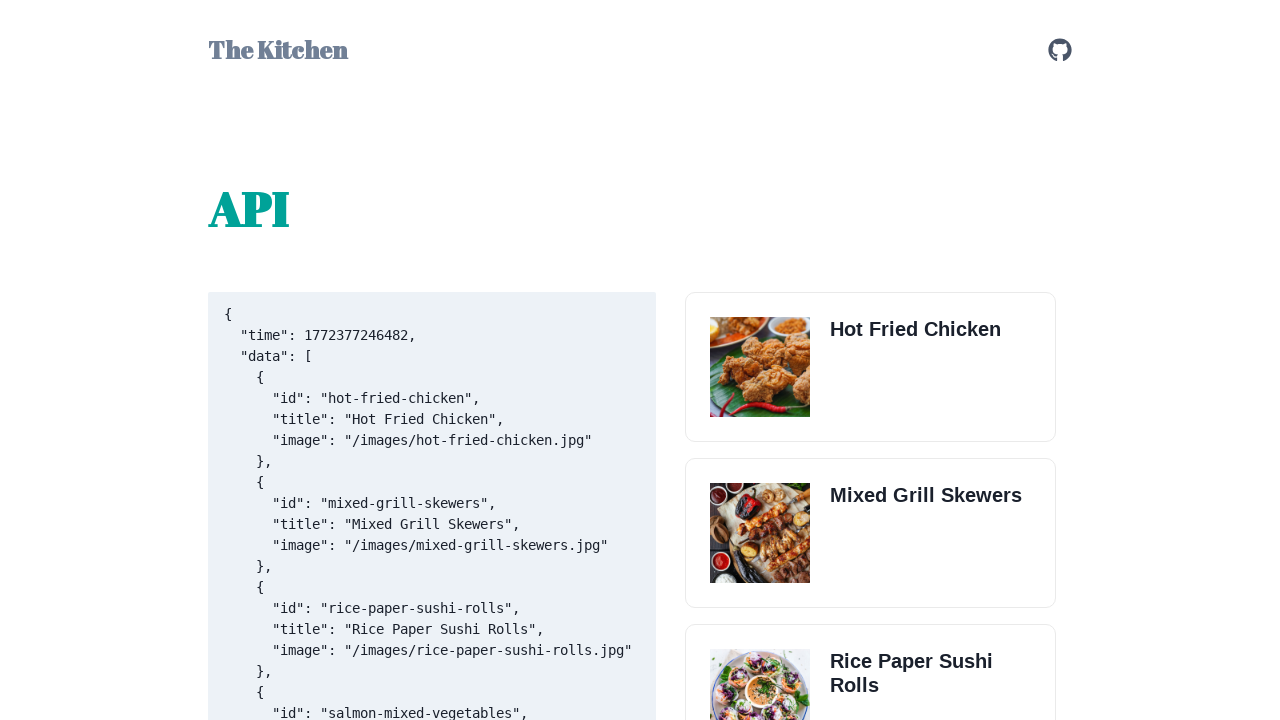

Set up route interception to modify API response for recipes endpoint
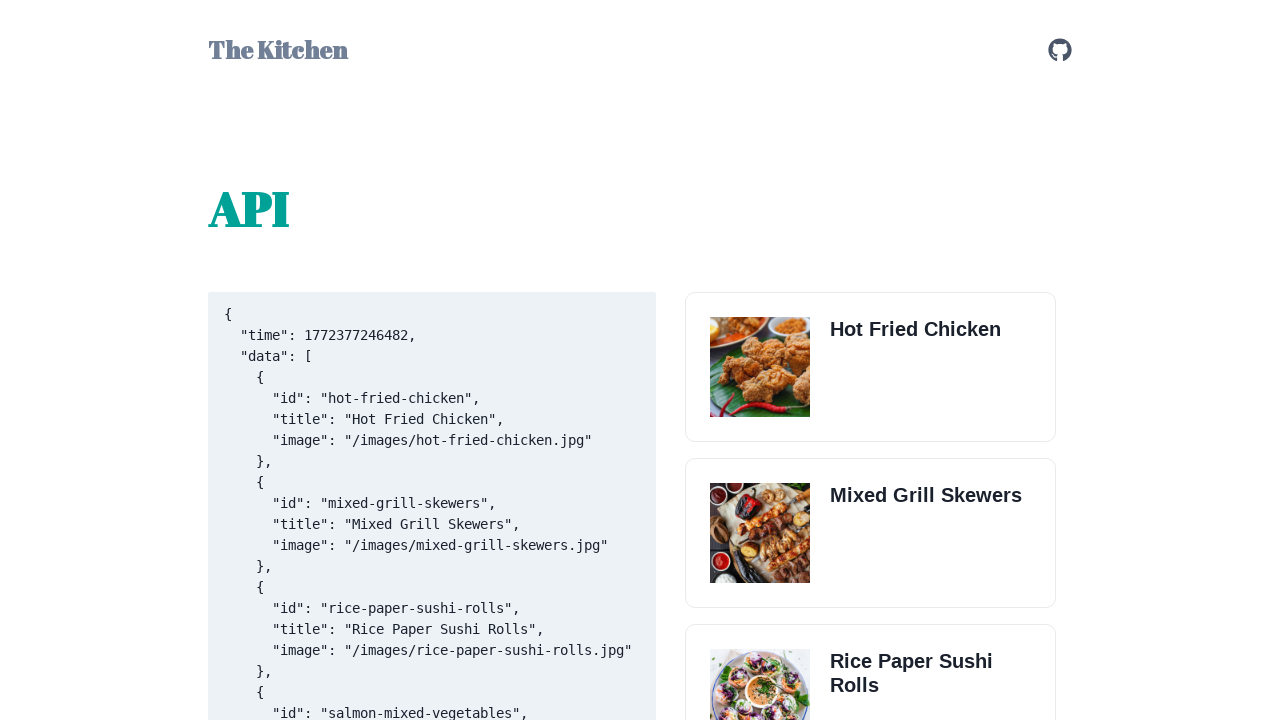

Navigated to https://kitchen.applitools.com/ingredients/api
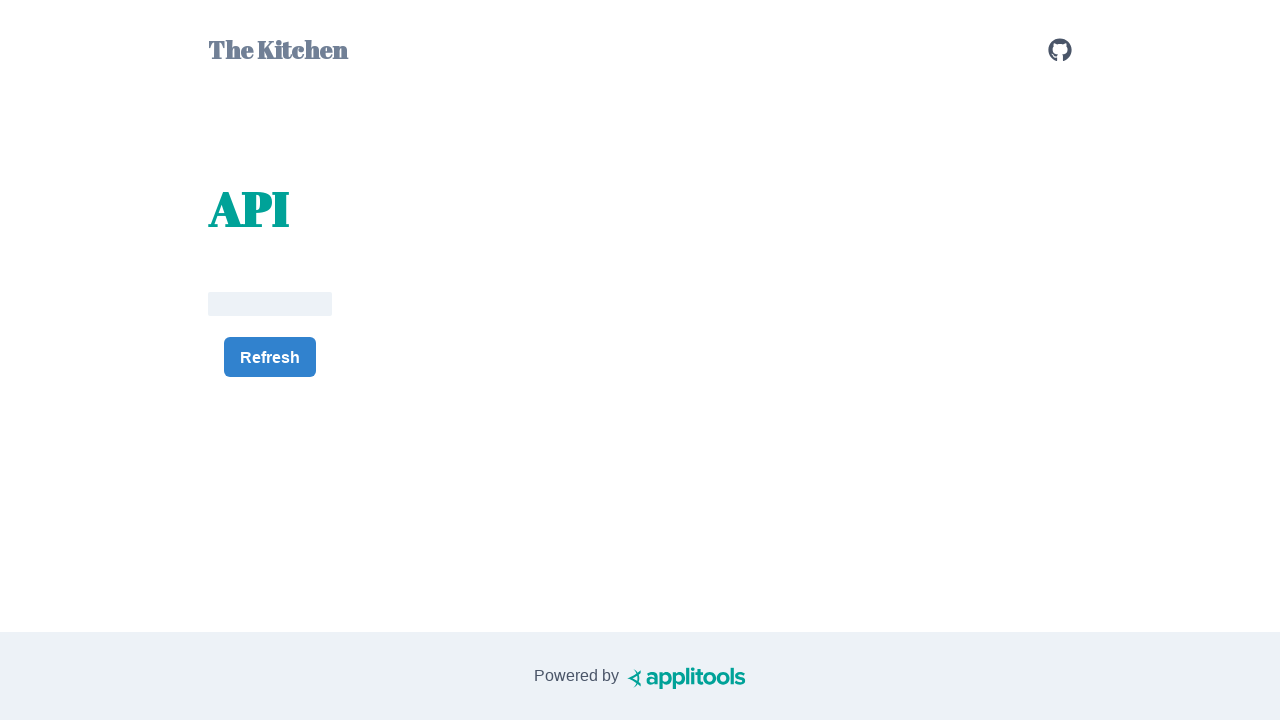

Page fully loaded and network idle state reached
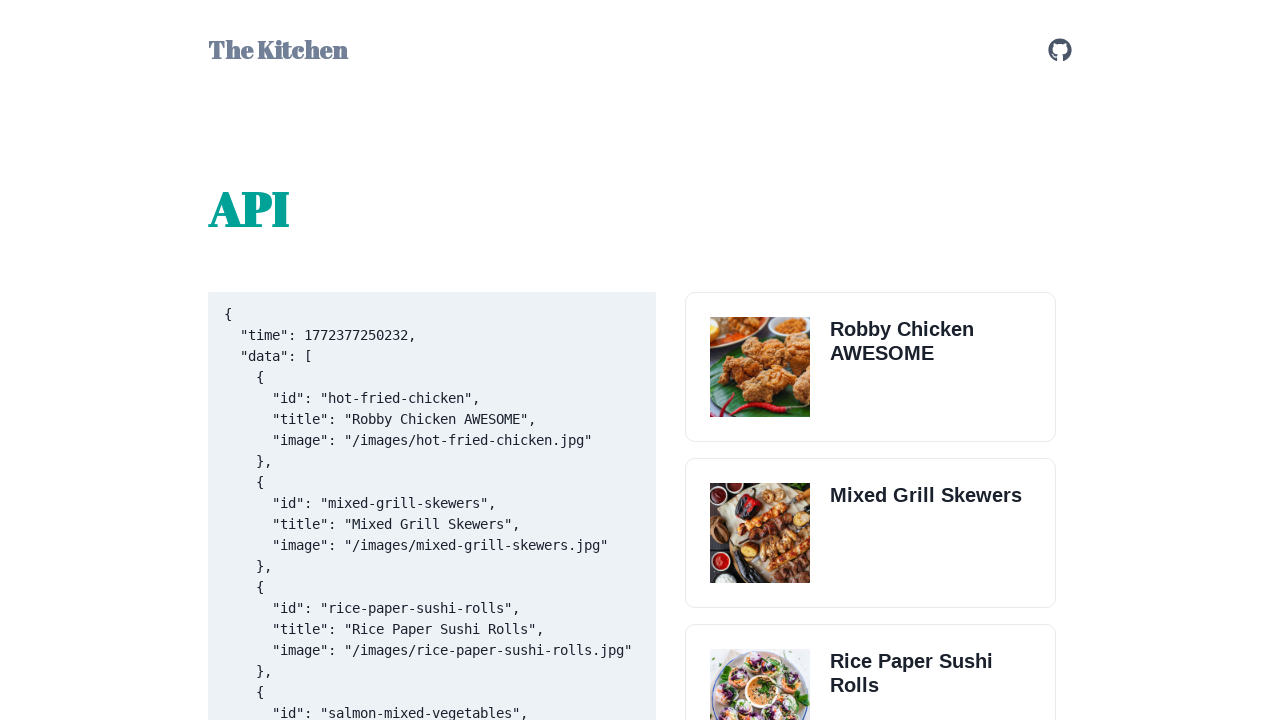

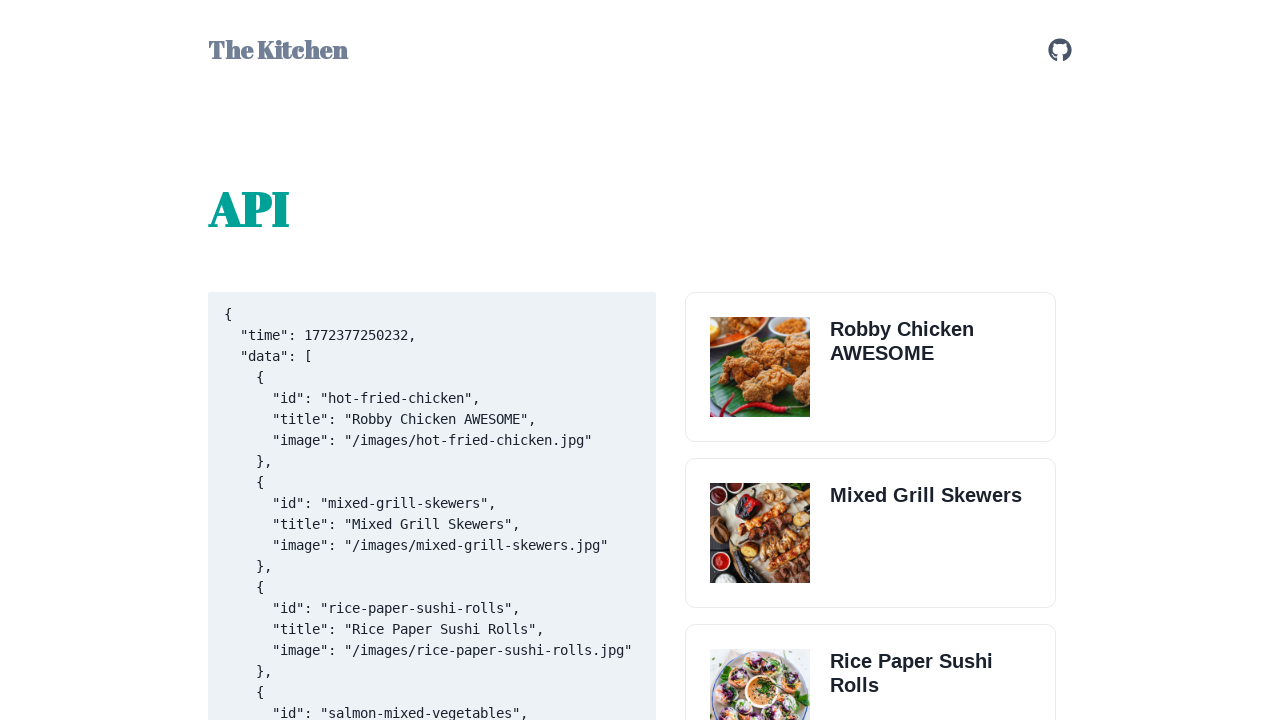